Tests Bootstrap dropdown functionality by clicking the dropdown button and selecting an option from the dropdown menu

Starting URL: https://getbootstrap.com/docs/4.0/components/dropdowns/

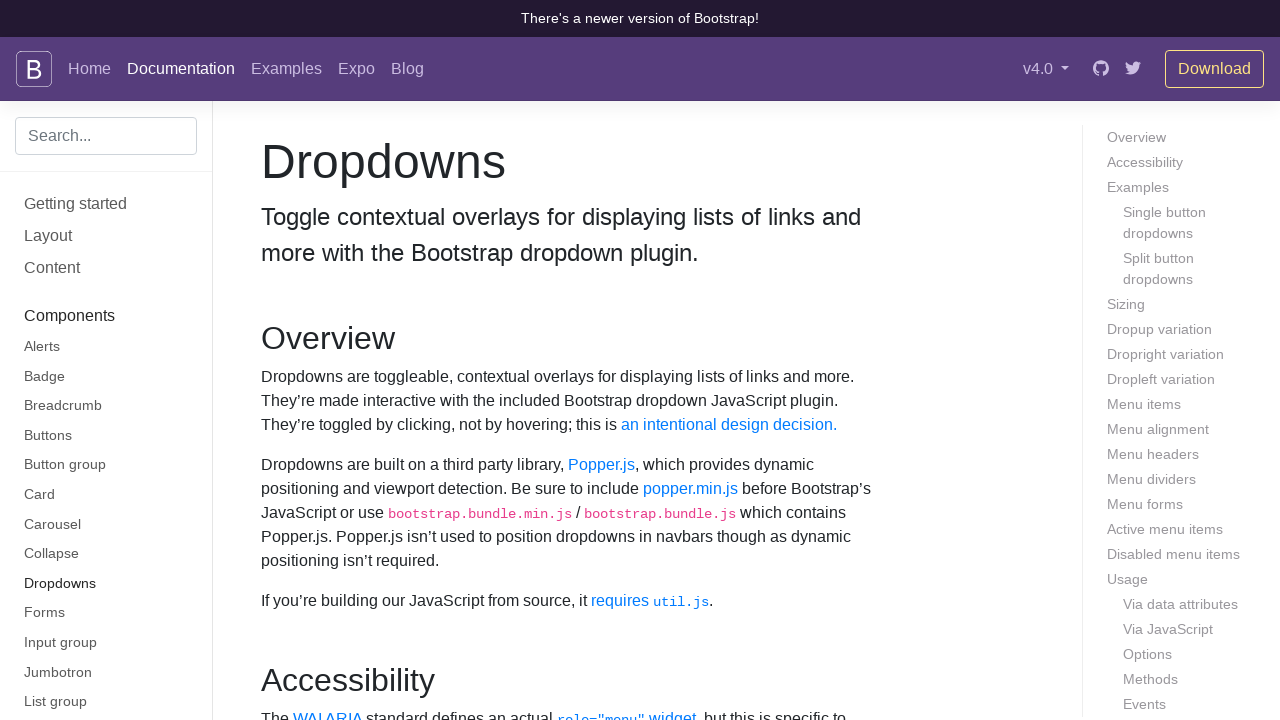

Scrolled down 300 pixels to make dropdown visible
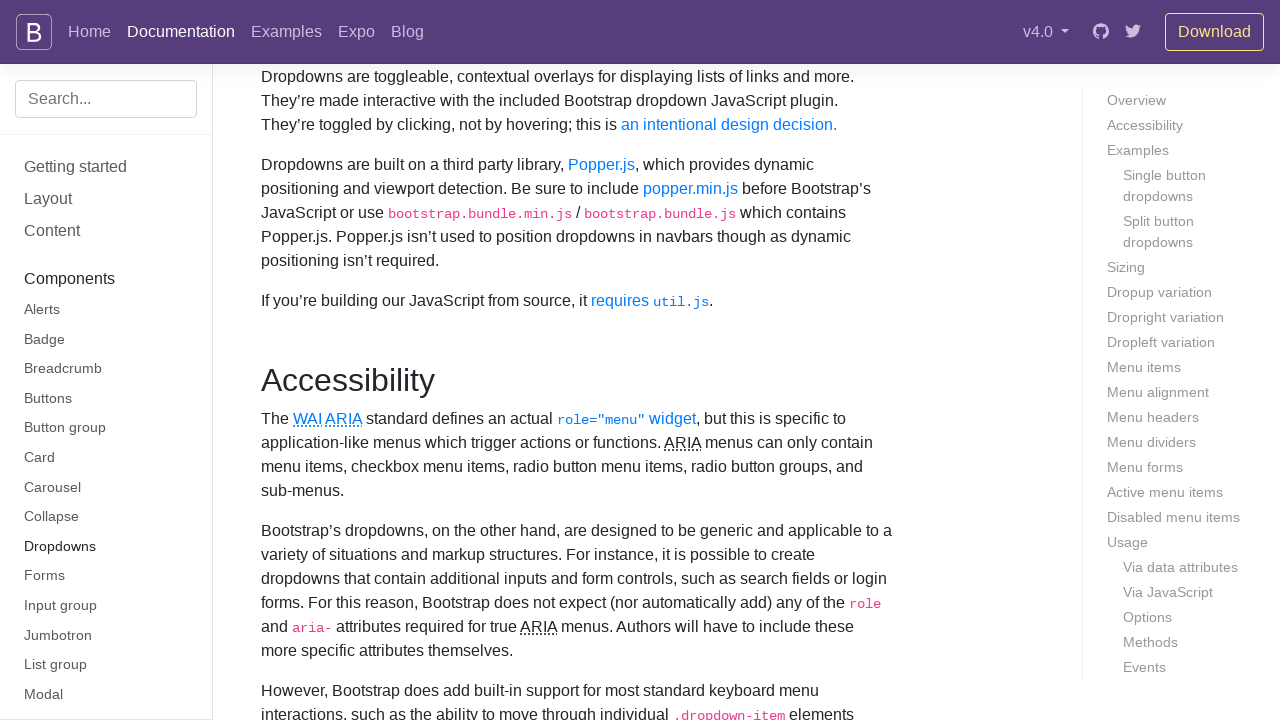

Clicked dropdown button to open menu at (370, 360) on #dropdownMenuButton
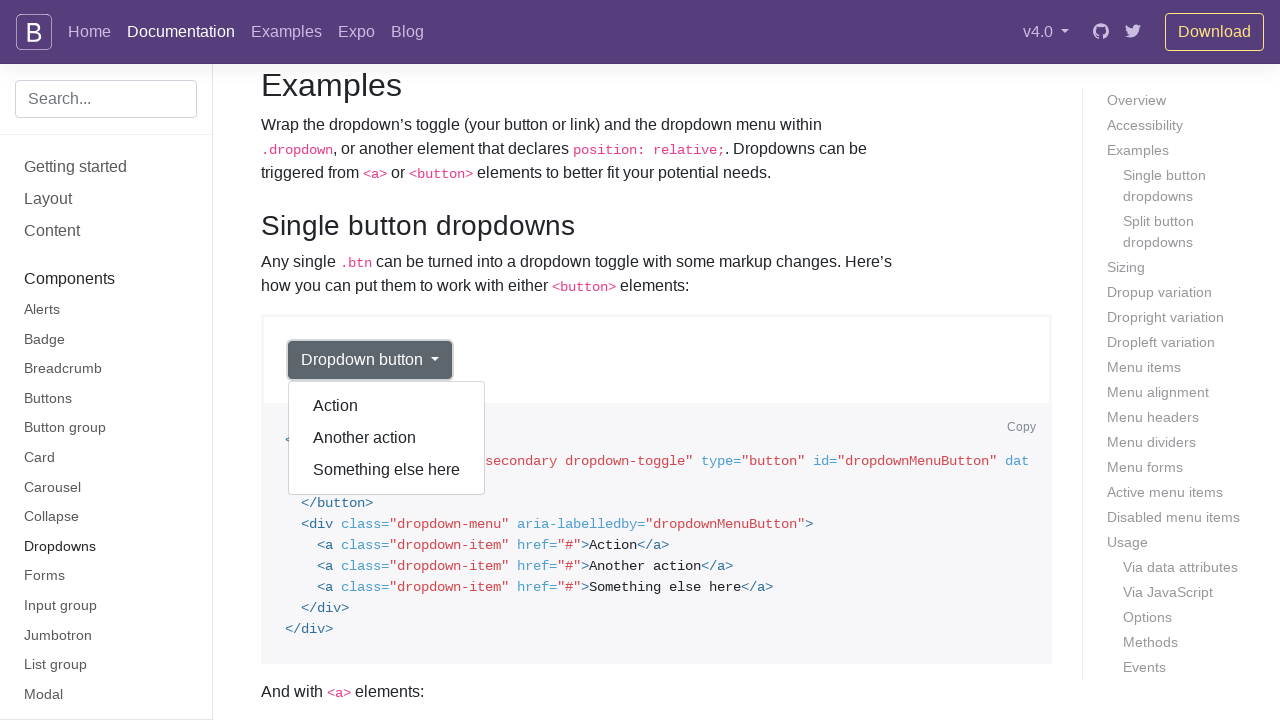

Located all dropdown menu items
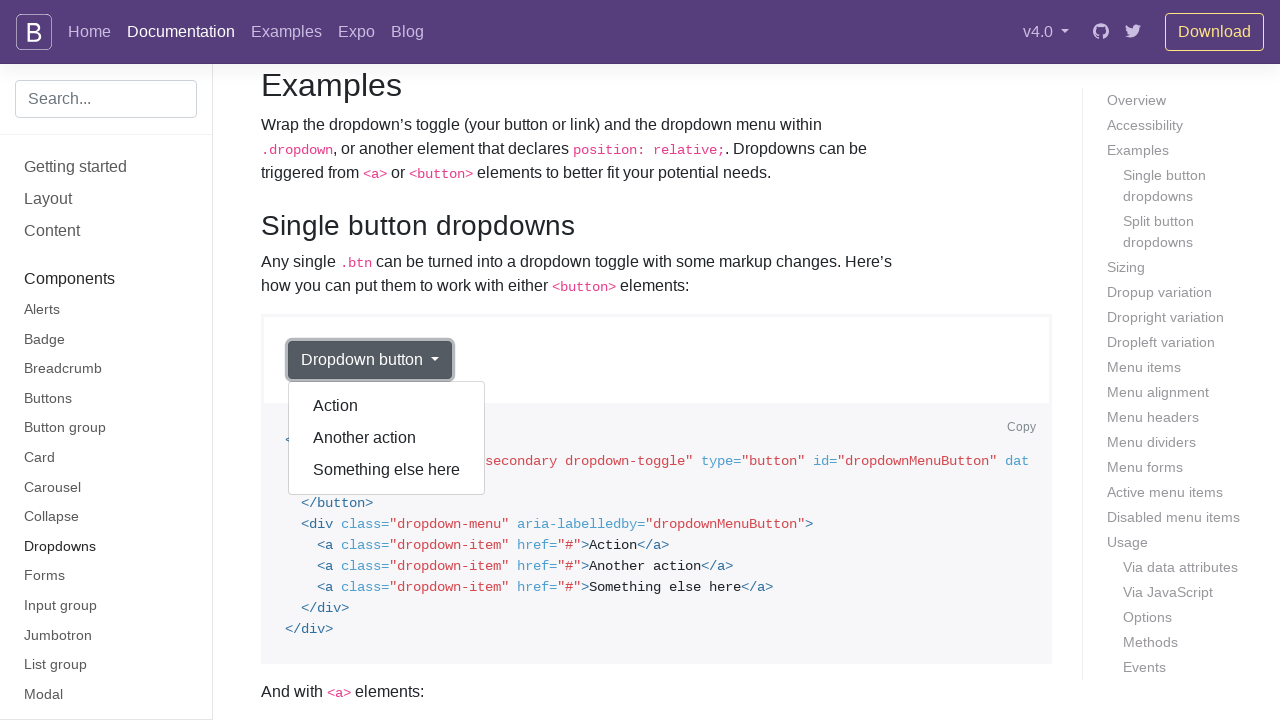

Clicked 'Something else here' option from dropdown menu at (387, 470) on button#dropdownMenuButton ~ div a >> nth=2
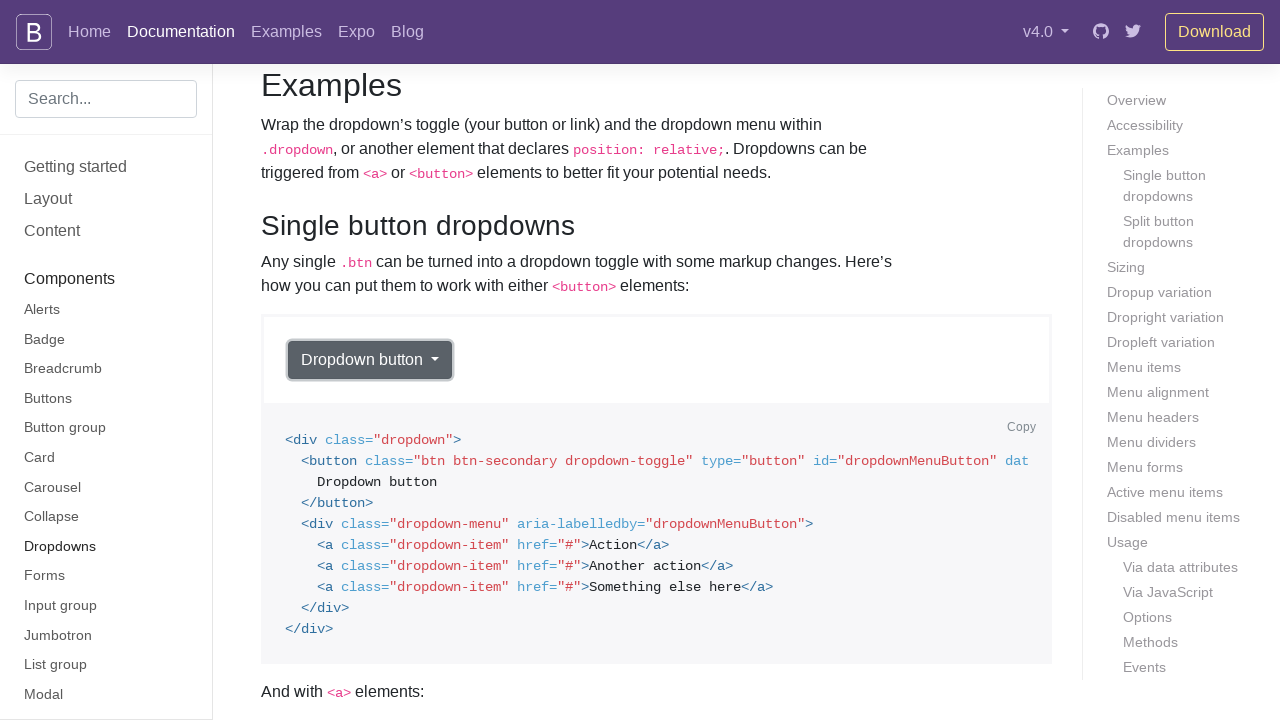

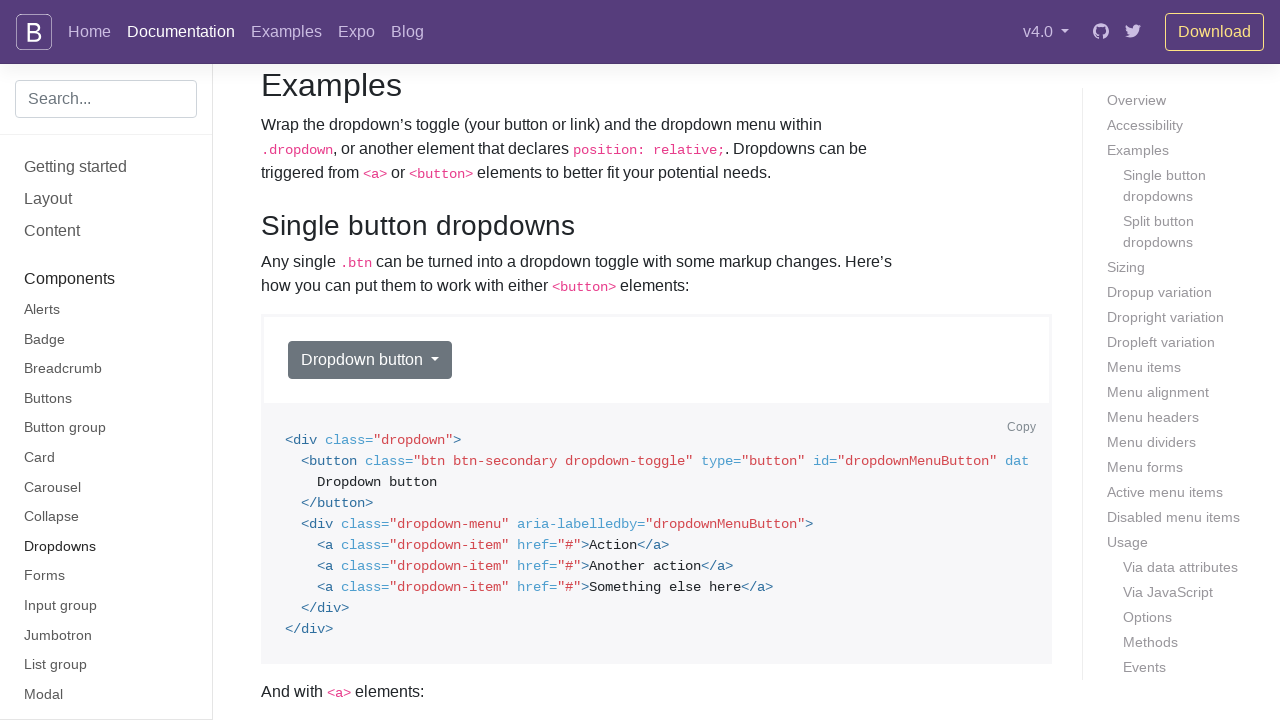